Tests A/B test opt-out by adding an opt-out cookie before visiting the split test page, then navigating to the test page and verifying the "No A/B Test" heading.

Starting URL: http://the-internet.herokuapp.com

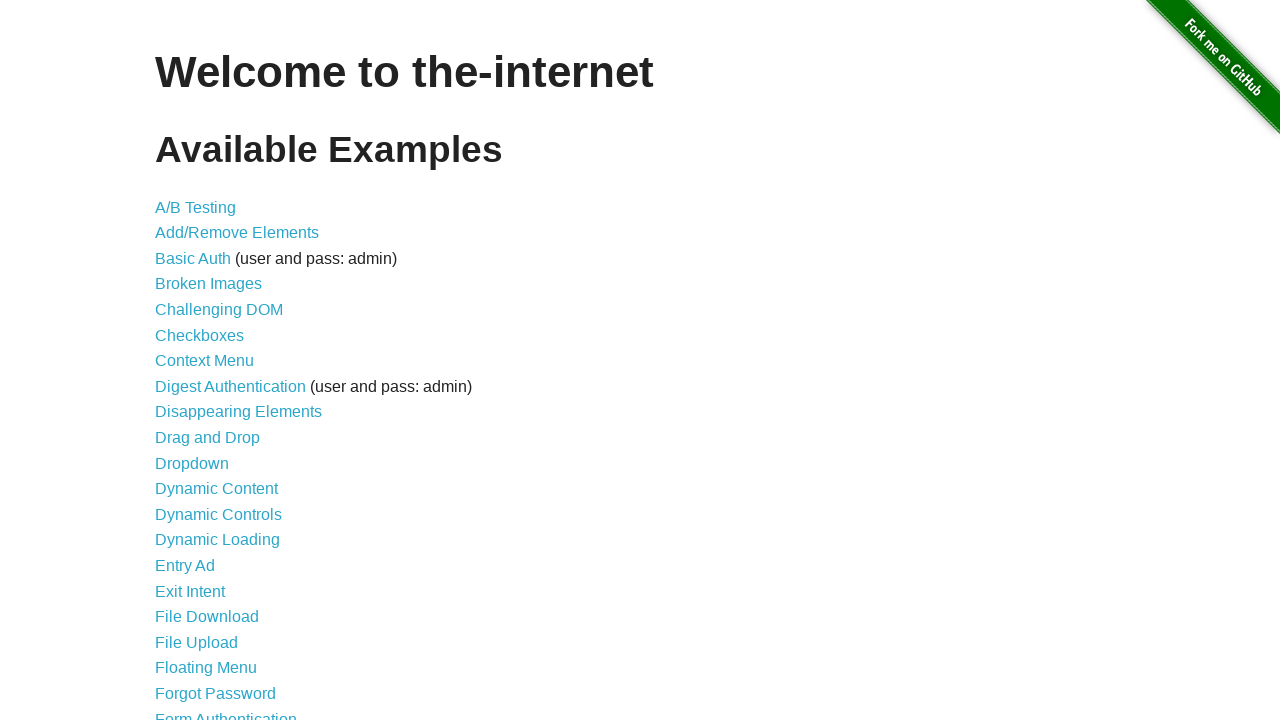

Added optimizelyOptOut cookie to context
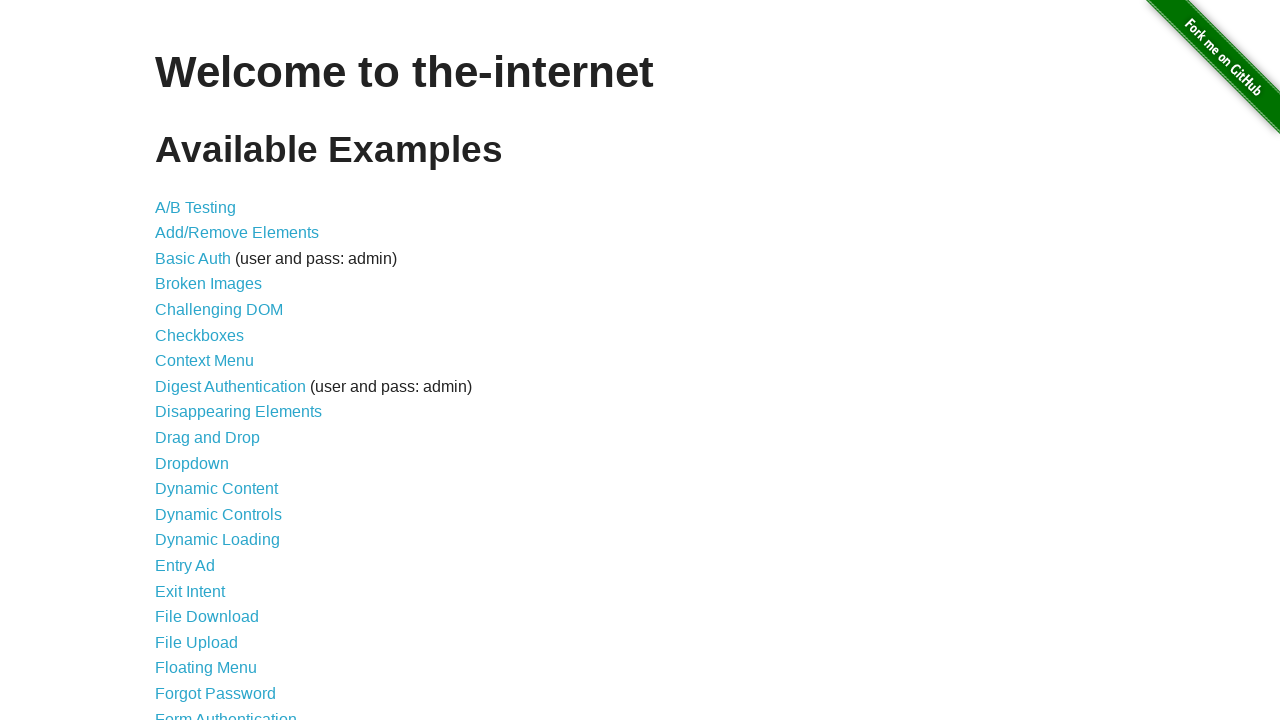

Navigated to A/B test page
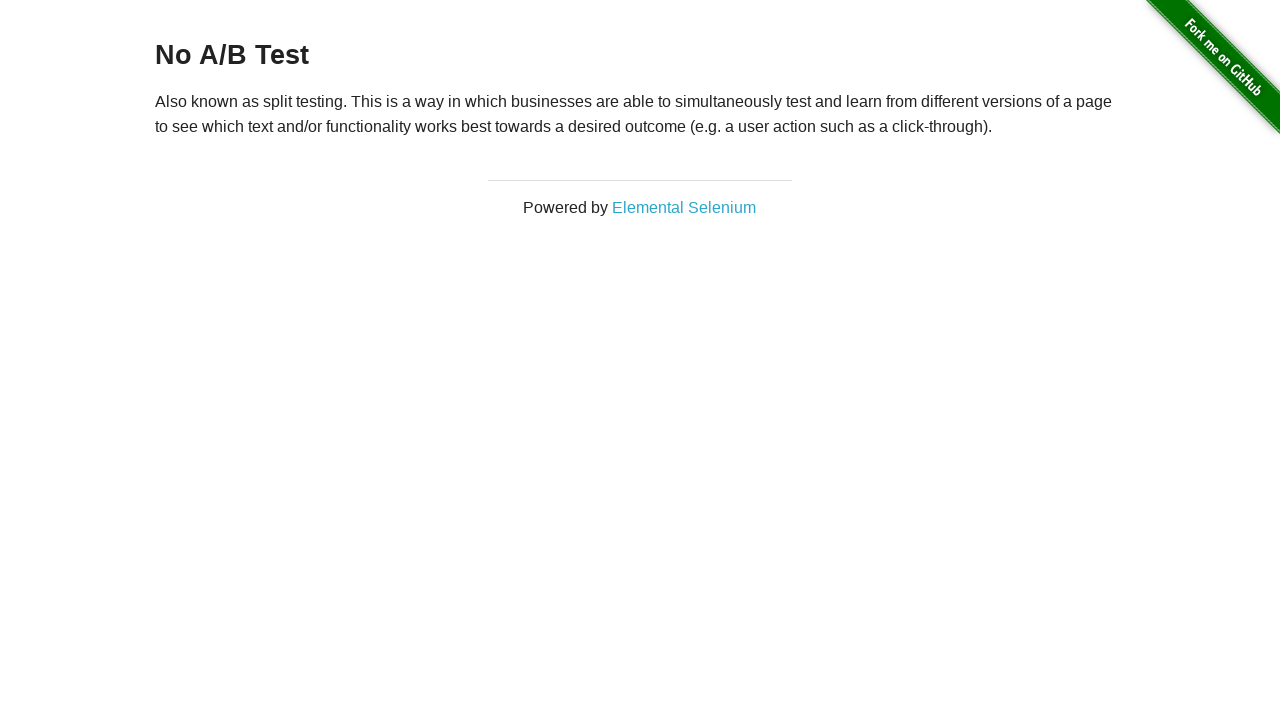

H3 heading loaded on page
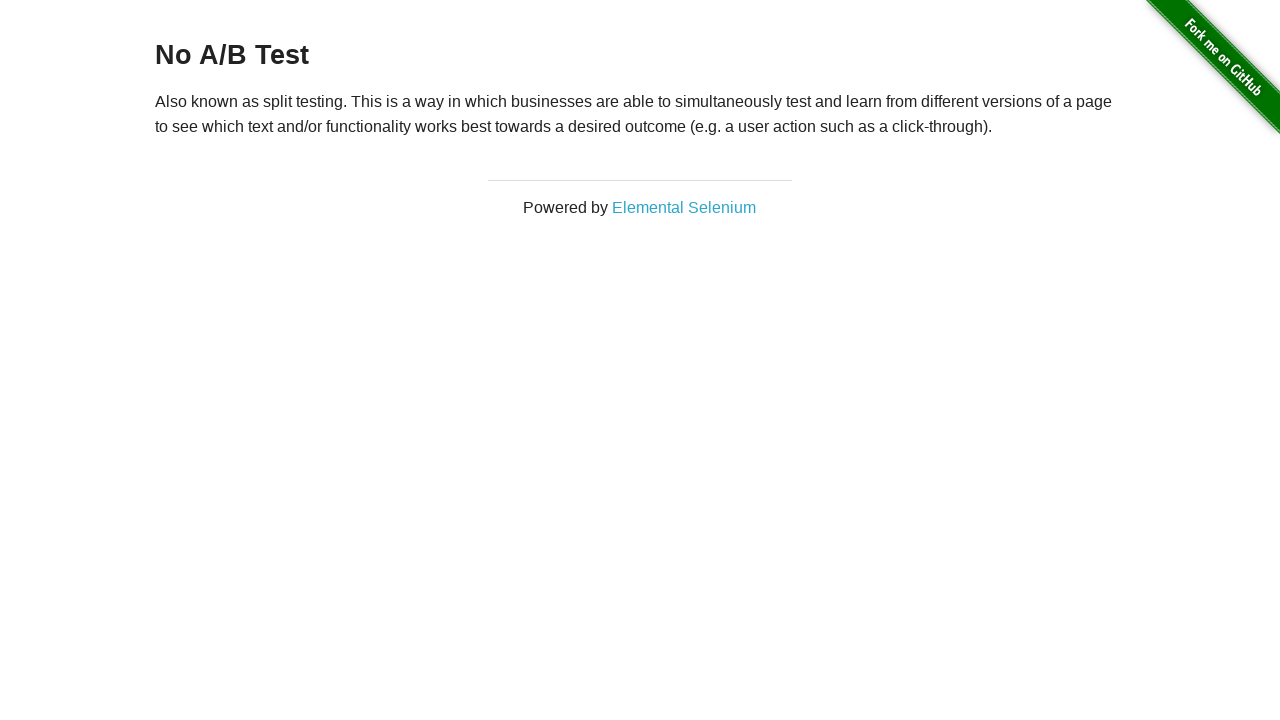

Verified 'No A/B Test' heading is displayed (A/B test opt-out successful)
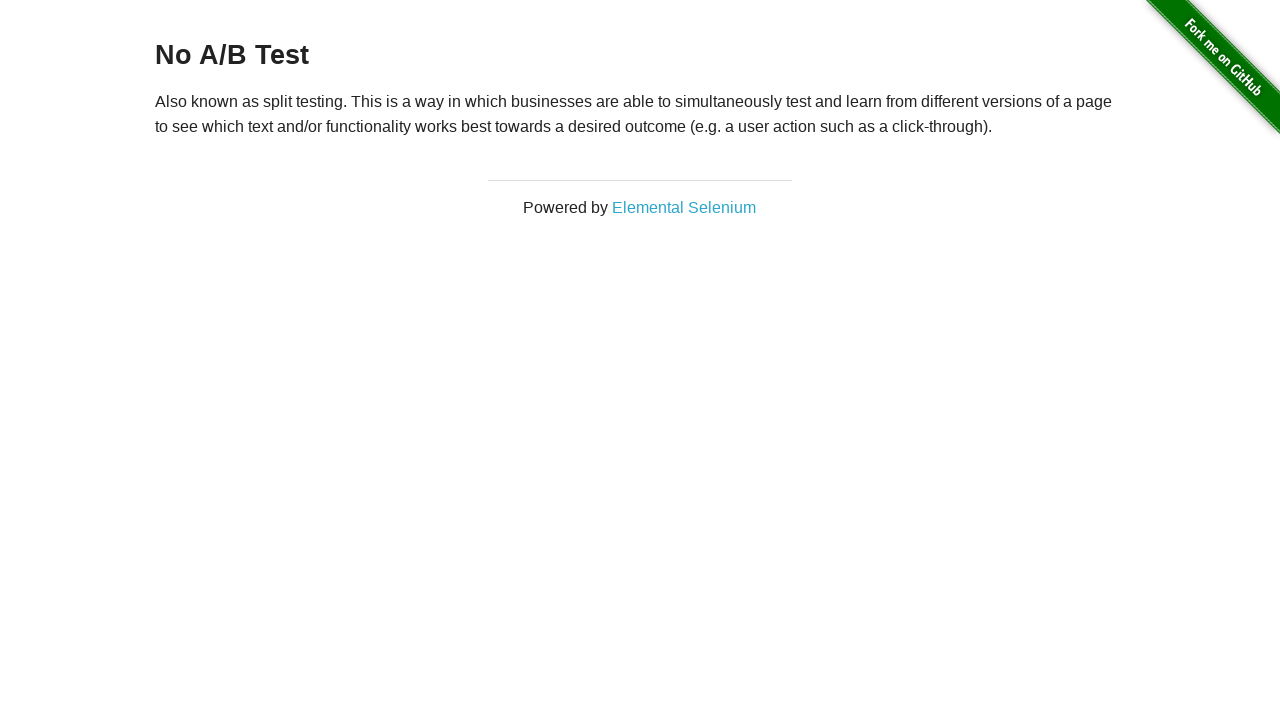

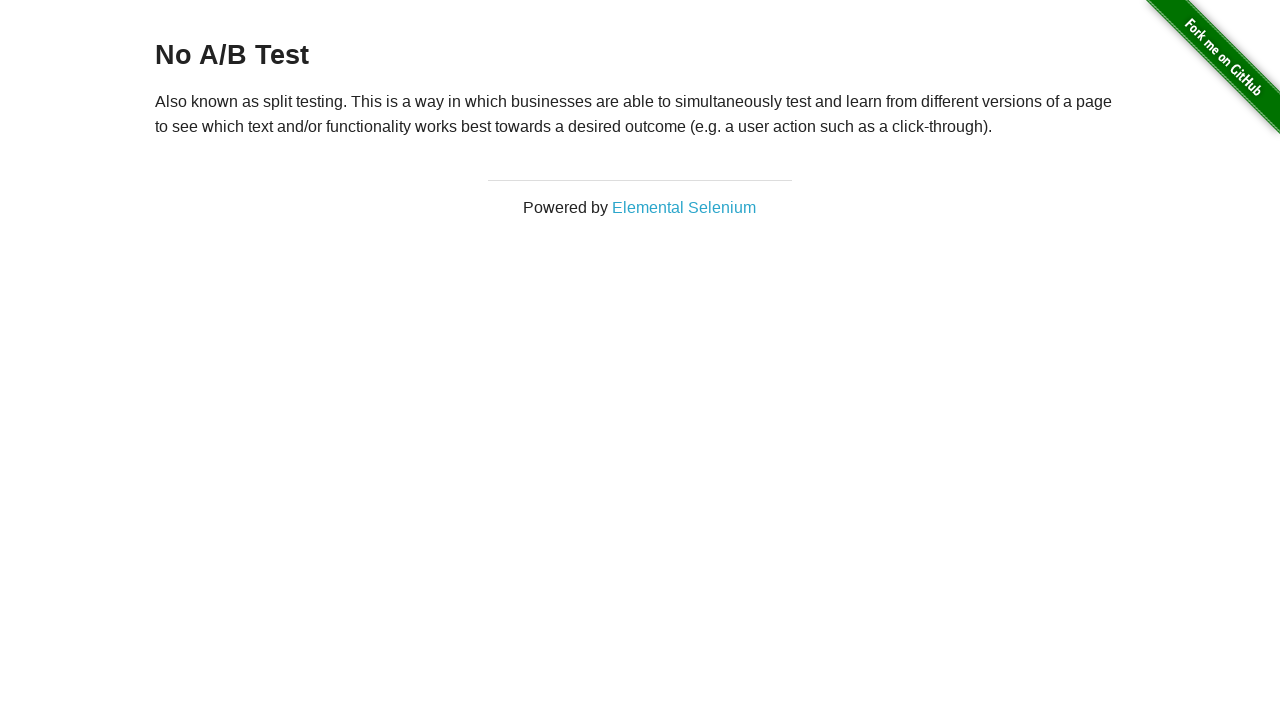